Navigates to AliExpress homepage and waits for the page to load

Starting URL: https://www.aliexpress.com/

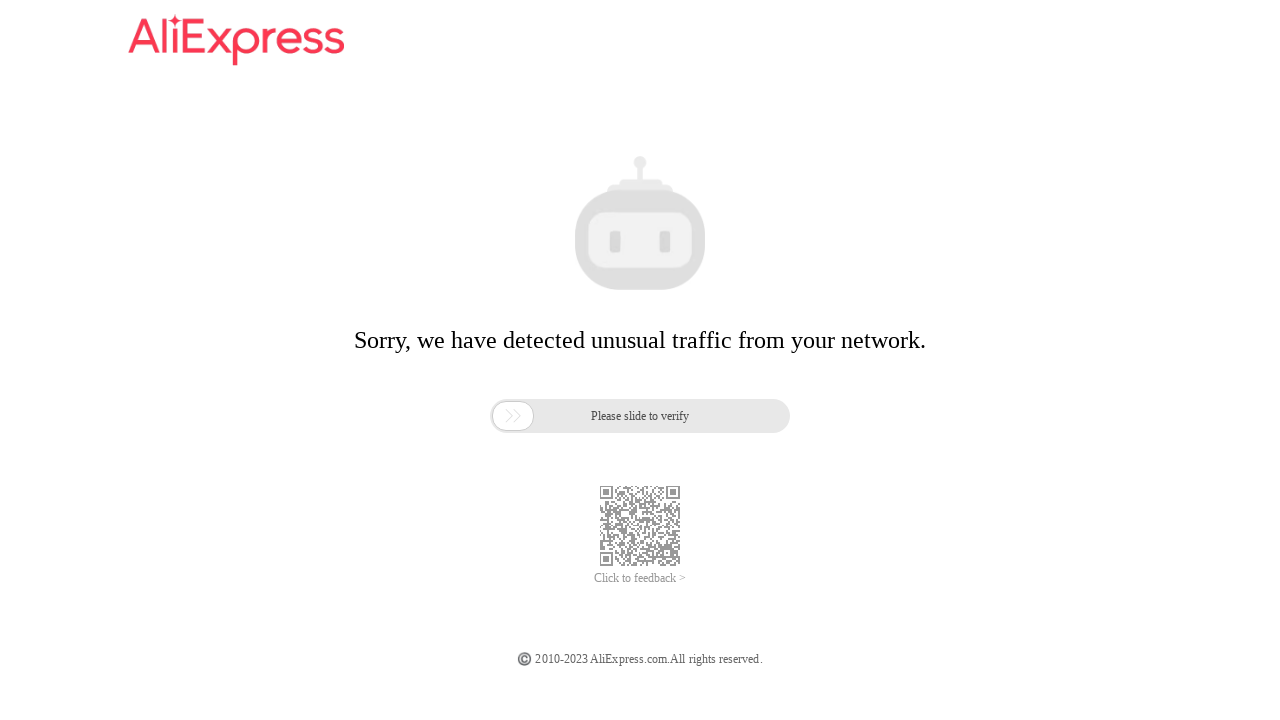

Page DOM content loaded
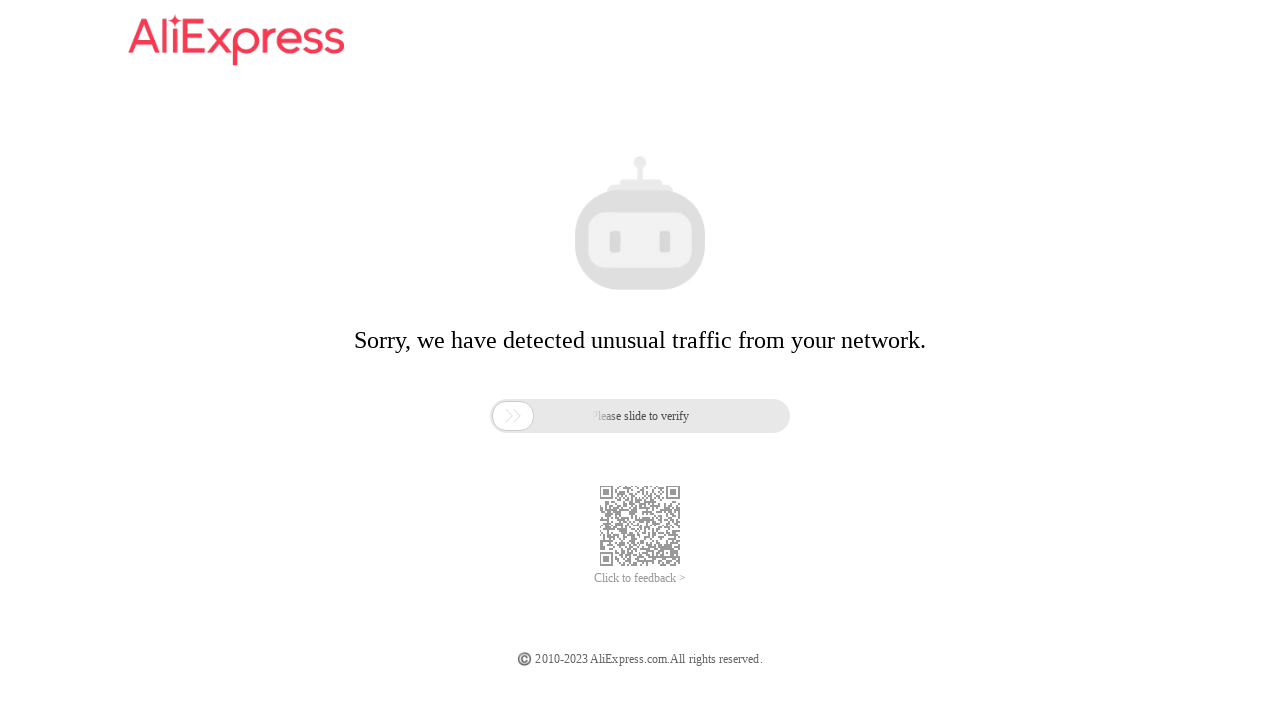

Body element became visible, AliExpress homepage fully loaded
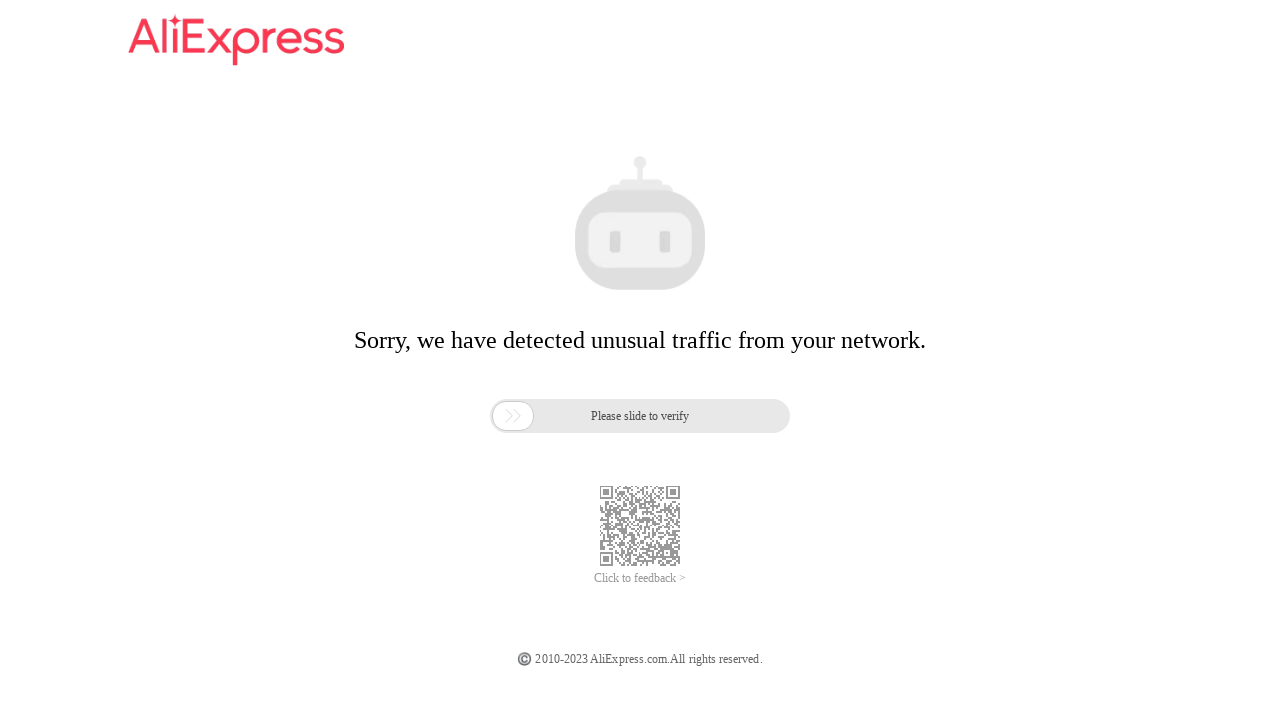

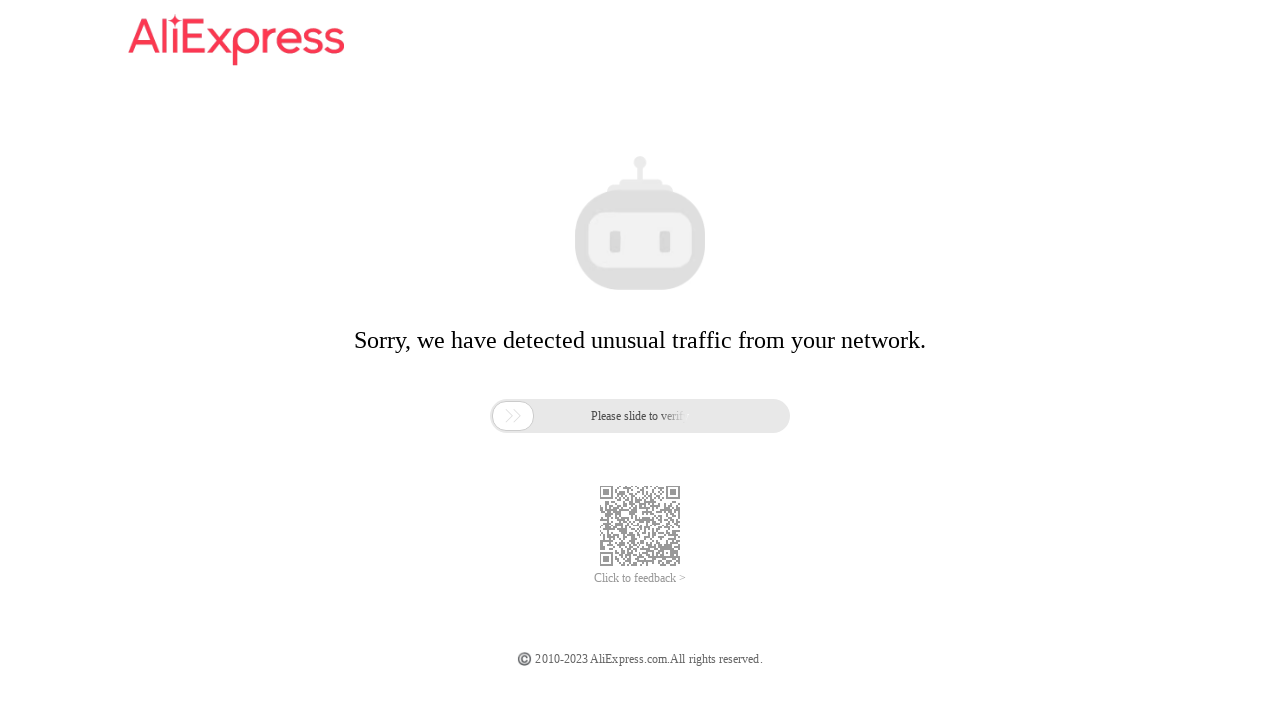